Tests window handling functionality by opening a new window, verifying content in both windows, and switching between them

Starting URL: https://the-internet.herokuapp.com/windows

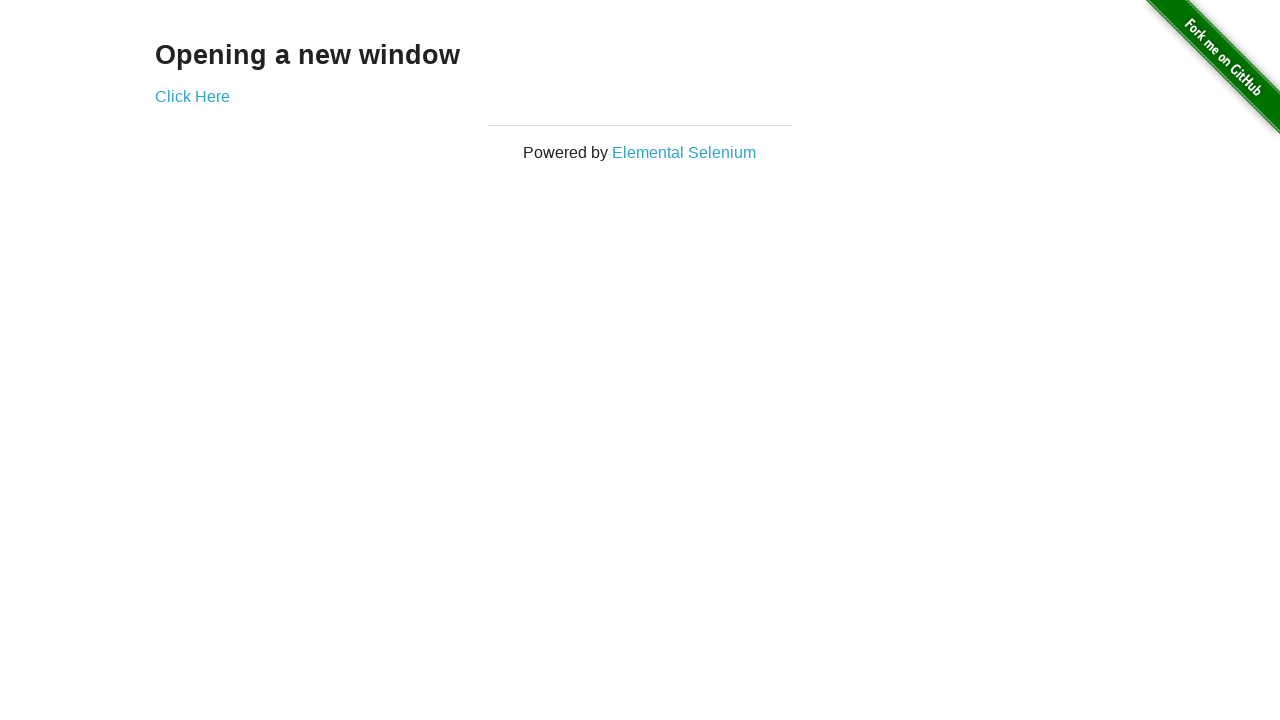

Retrieved heading text from page
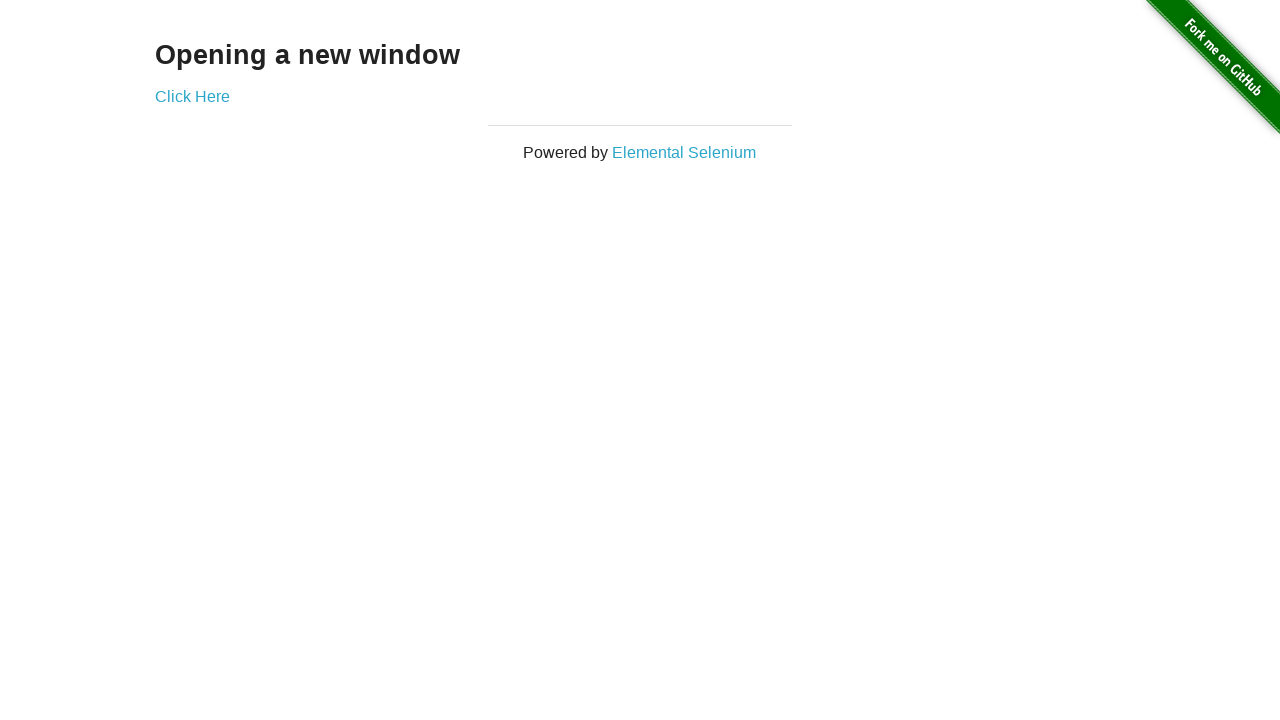

Verified heading text is 'Opening a new window'
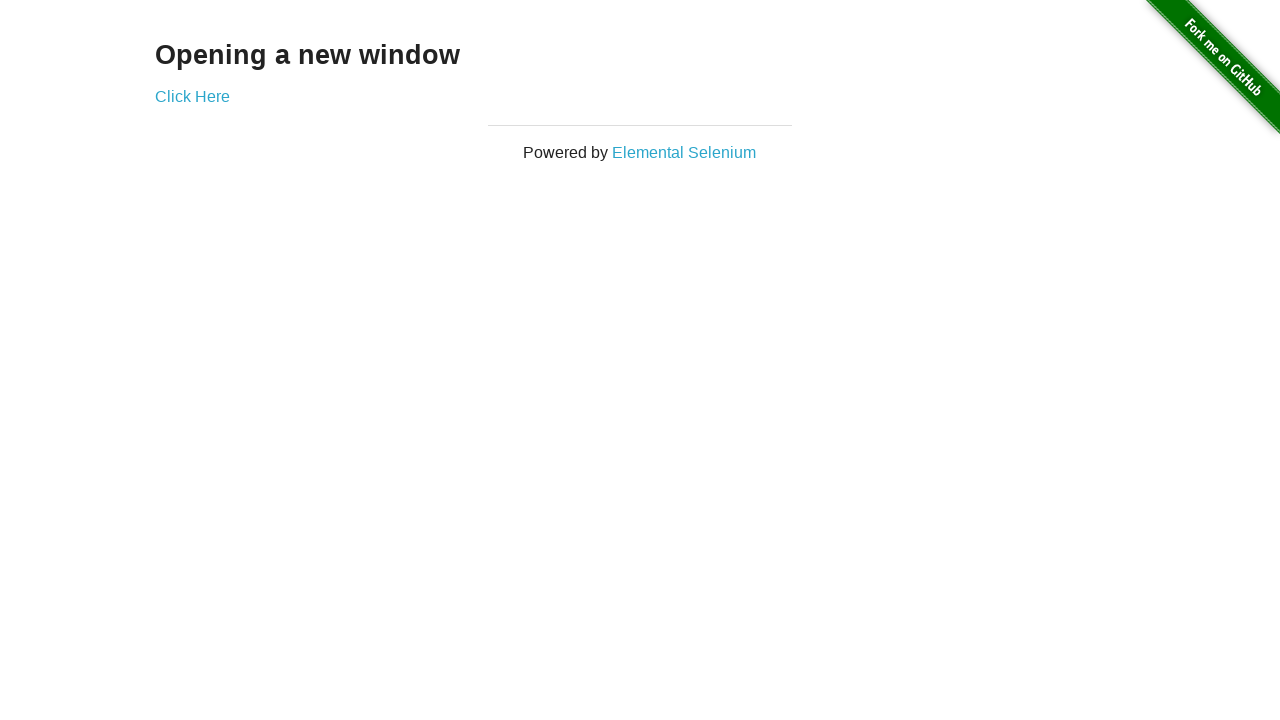

Retrieved page title
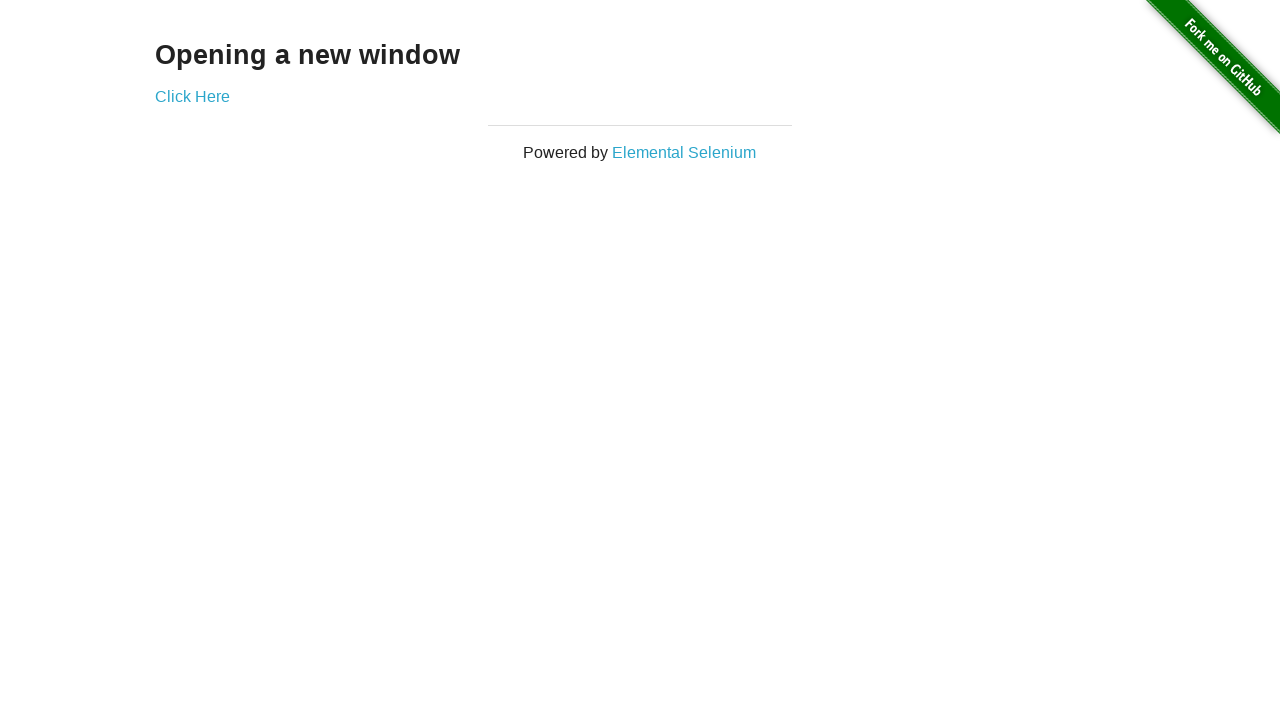

Verified page title is 'The Internet'
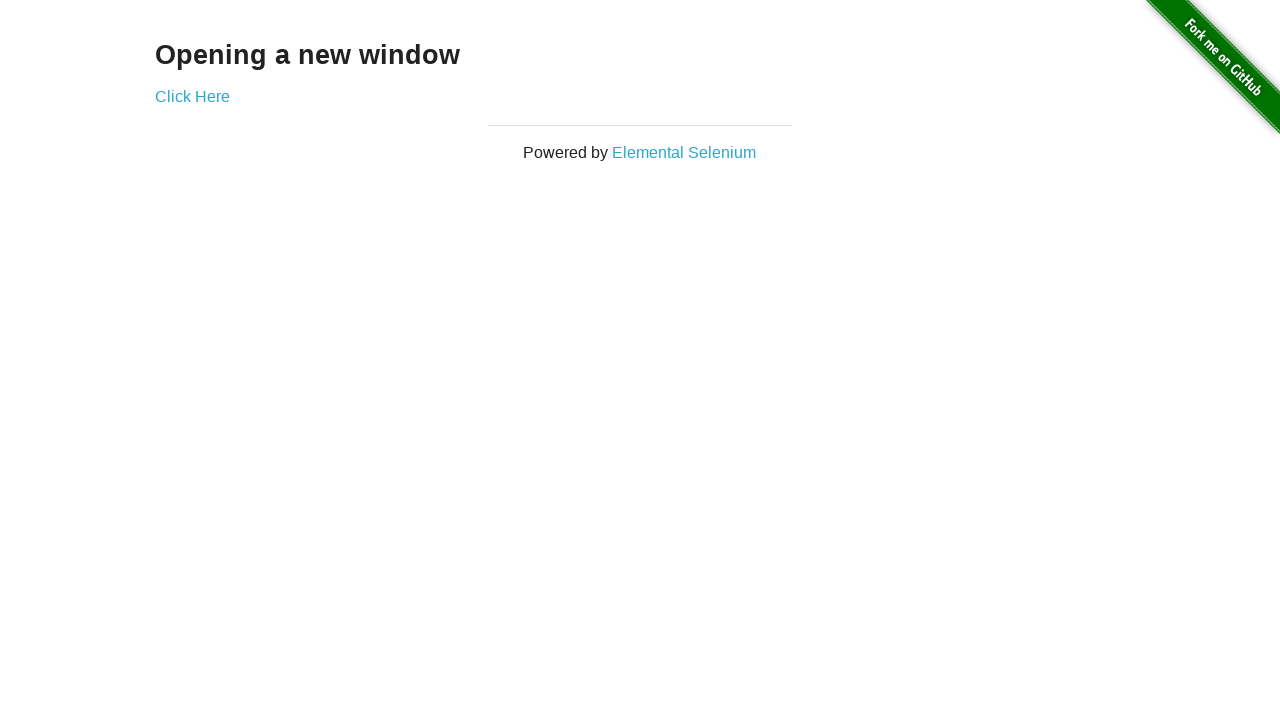

Stored reference to current page
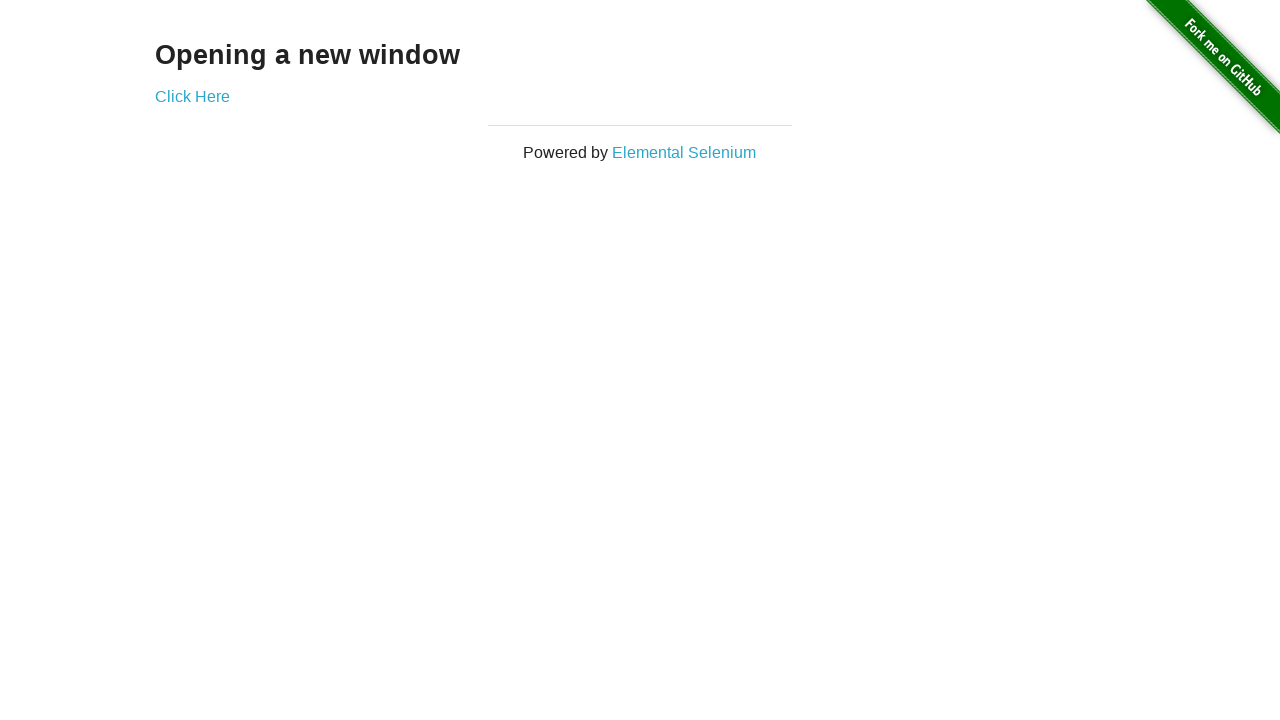

Clicked 'Click Here' link to open new window at (192, 96) on text=Click Here
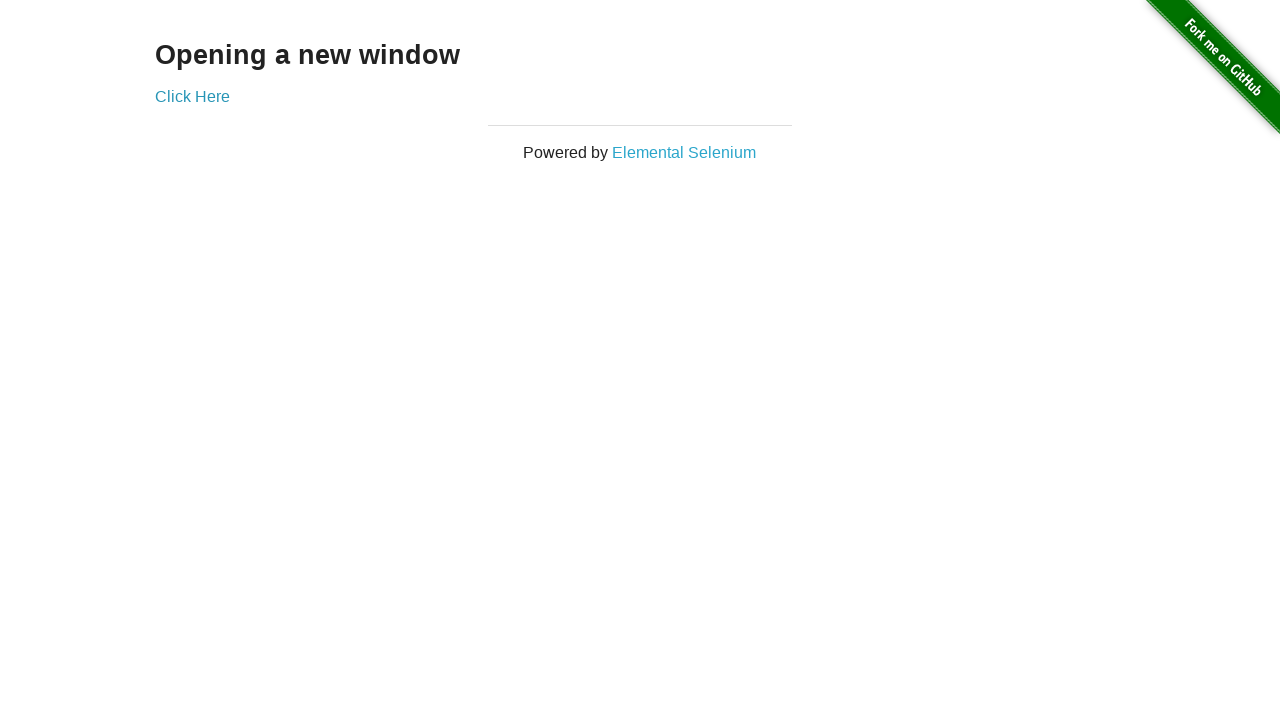

New window opened and reference captured
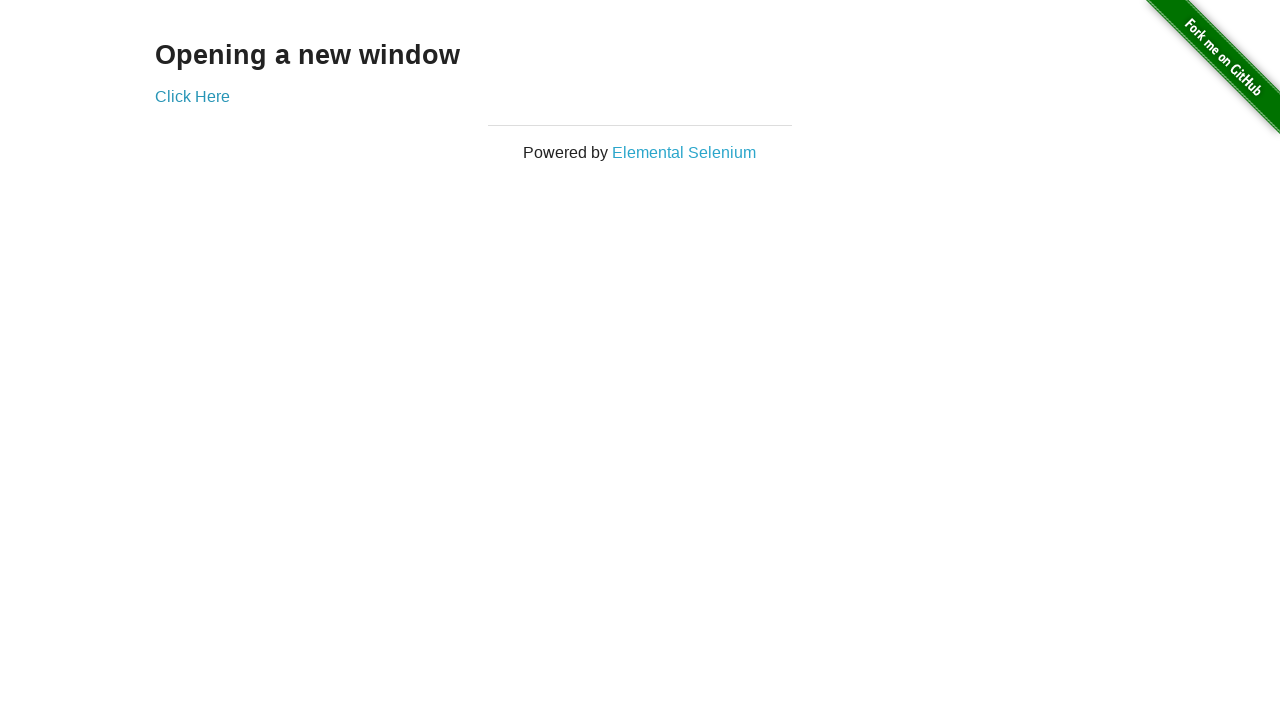

New page finished loading
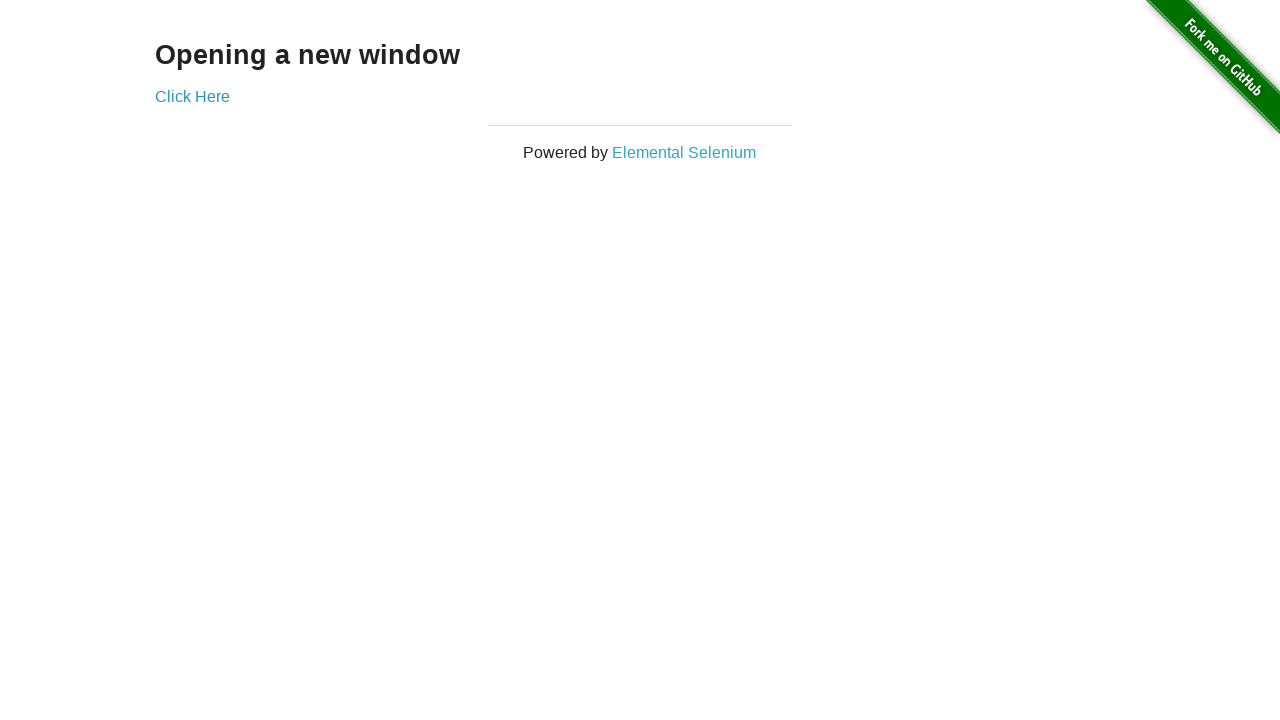

Retrieved new page title
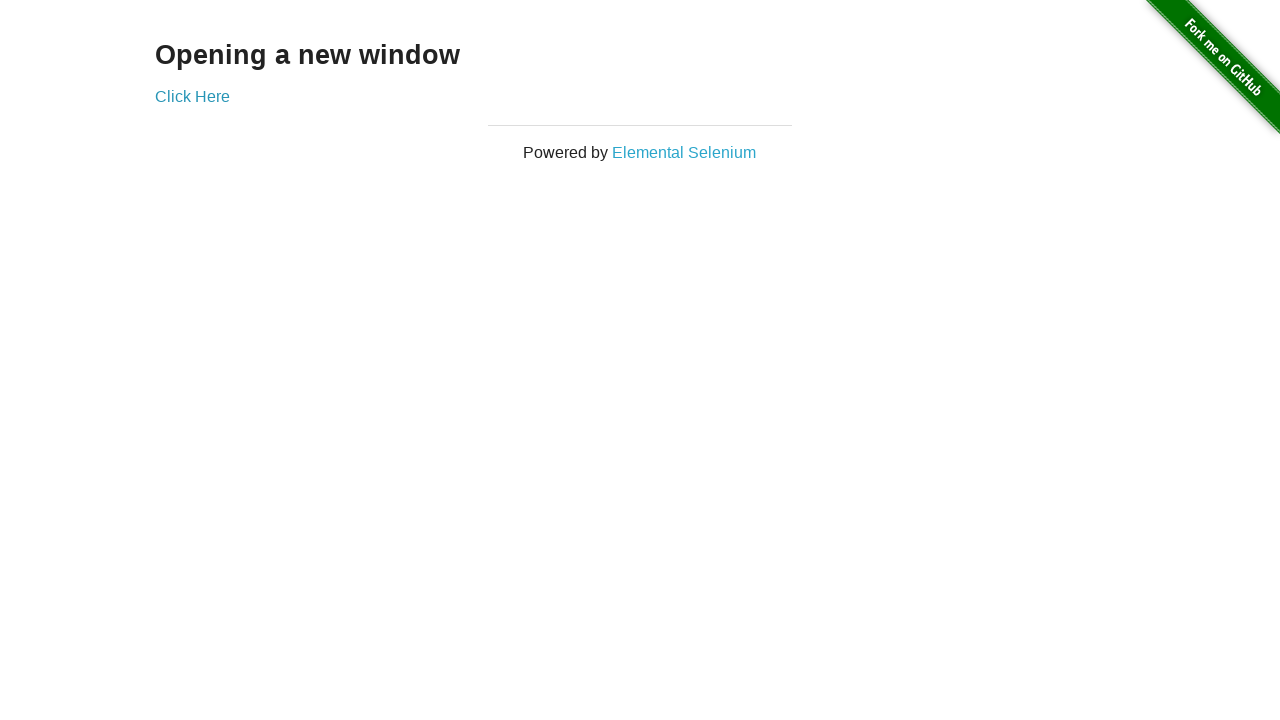

Verified new window title is 'New Window'
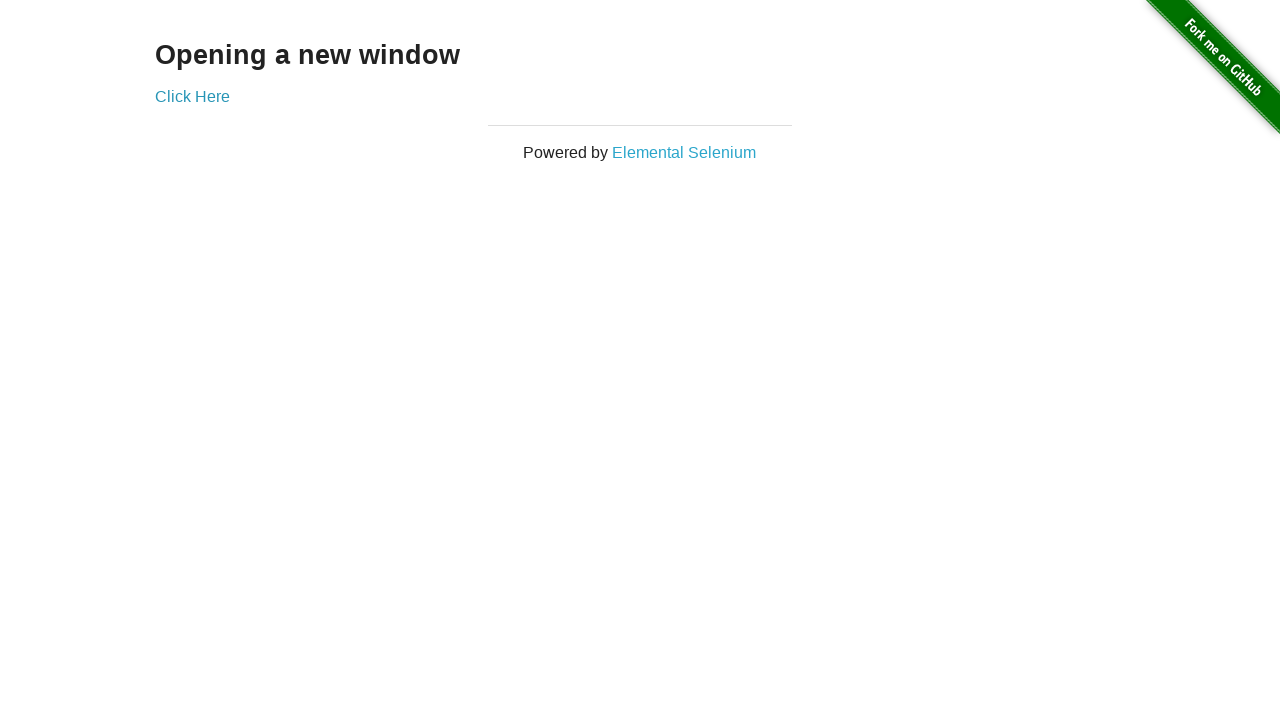

Retrieved heading text from new window
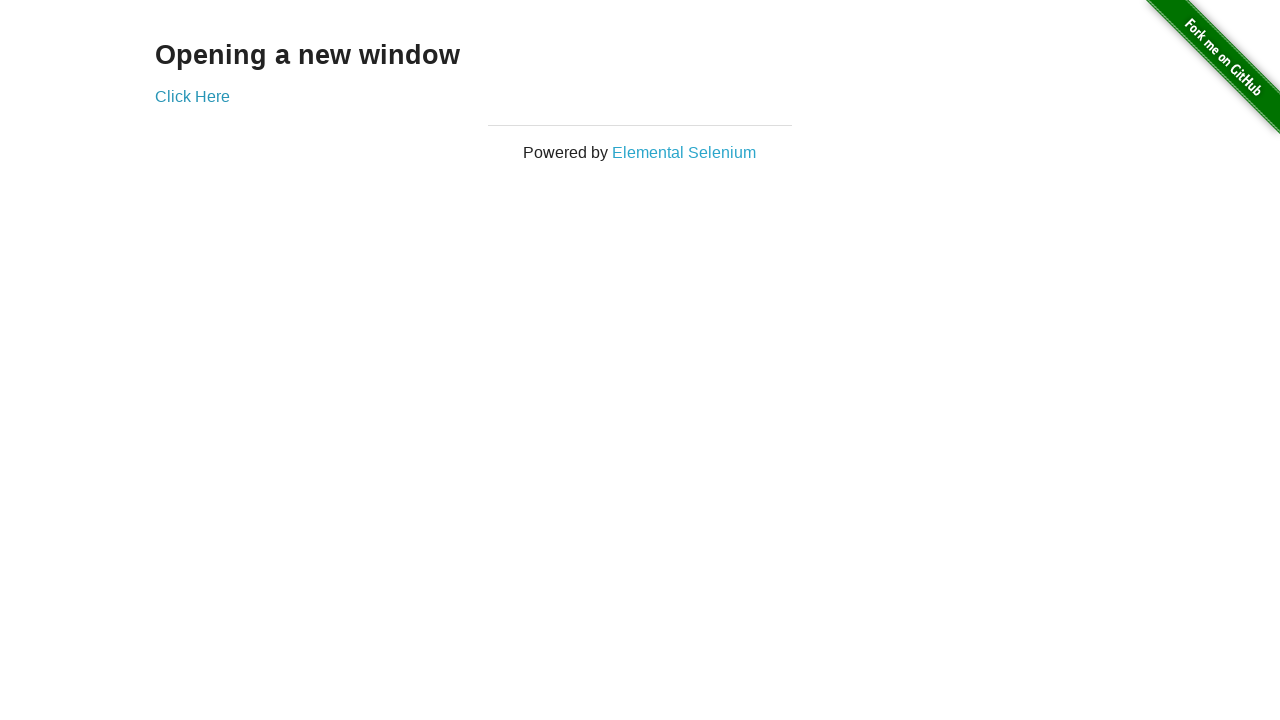

Verified new window heading text is 'New Window'
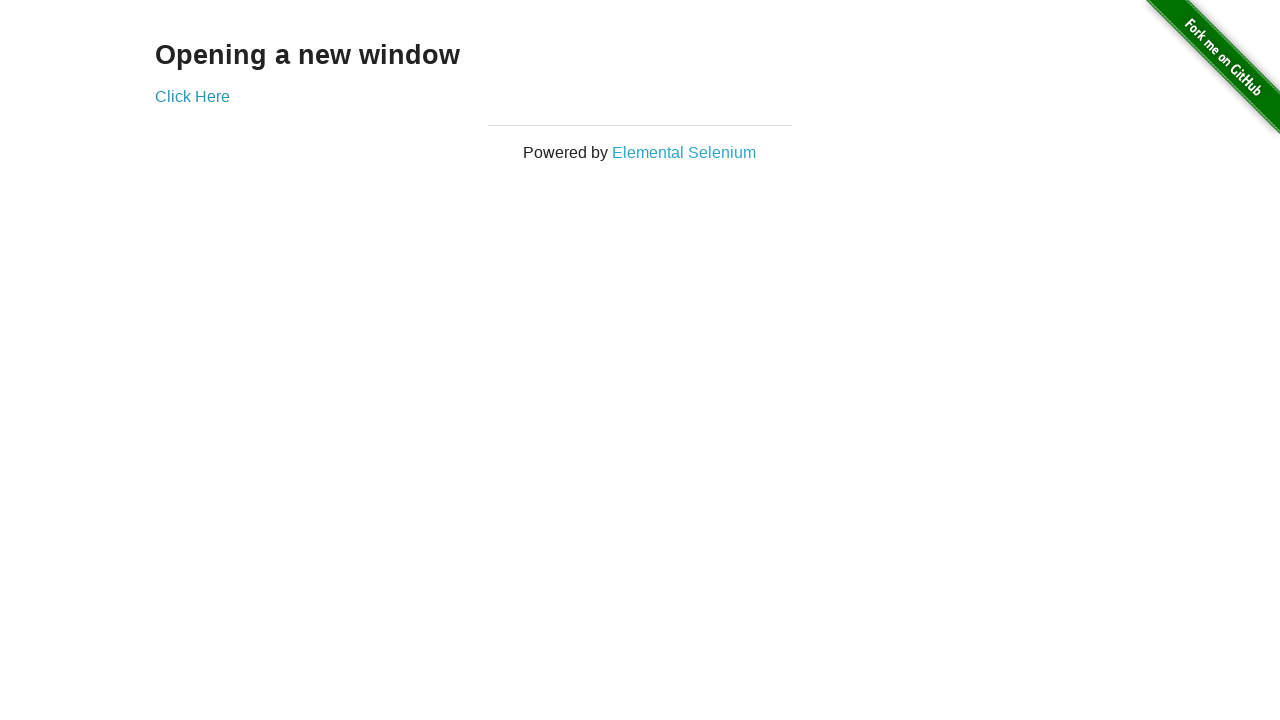

Retrieved original page title
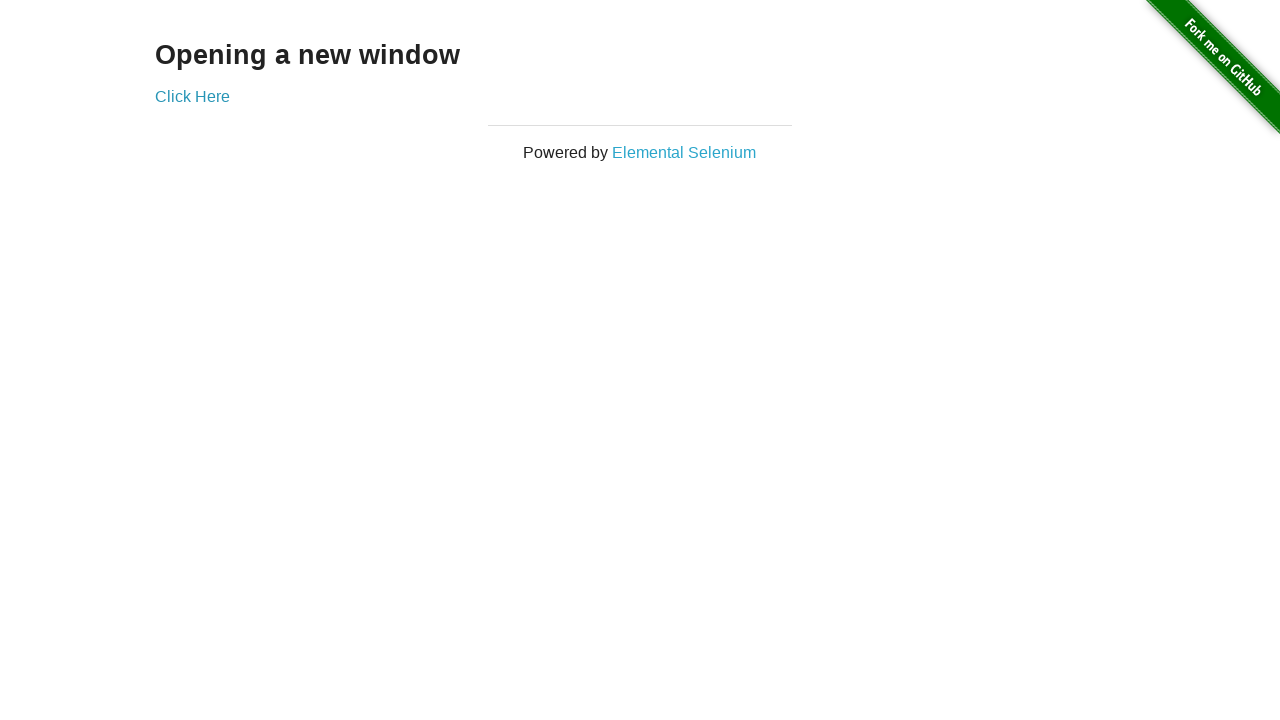

Verified switched back to original window with title 'The Internet'
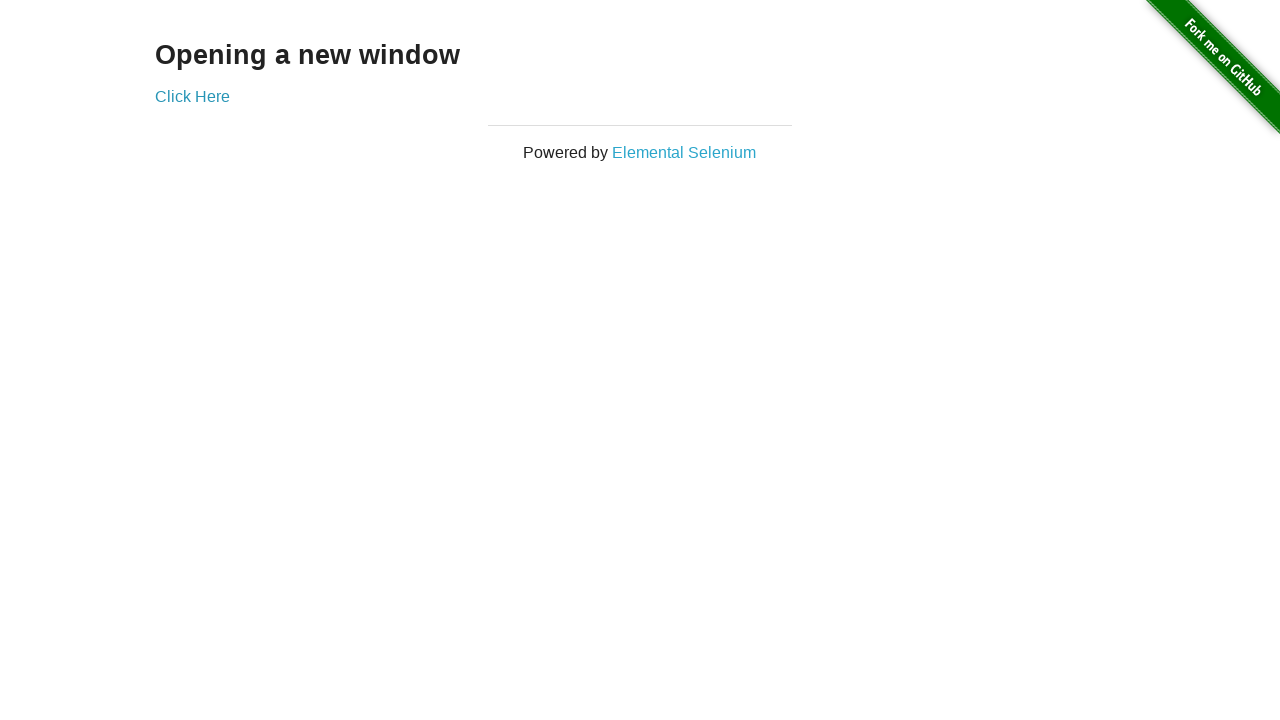

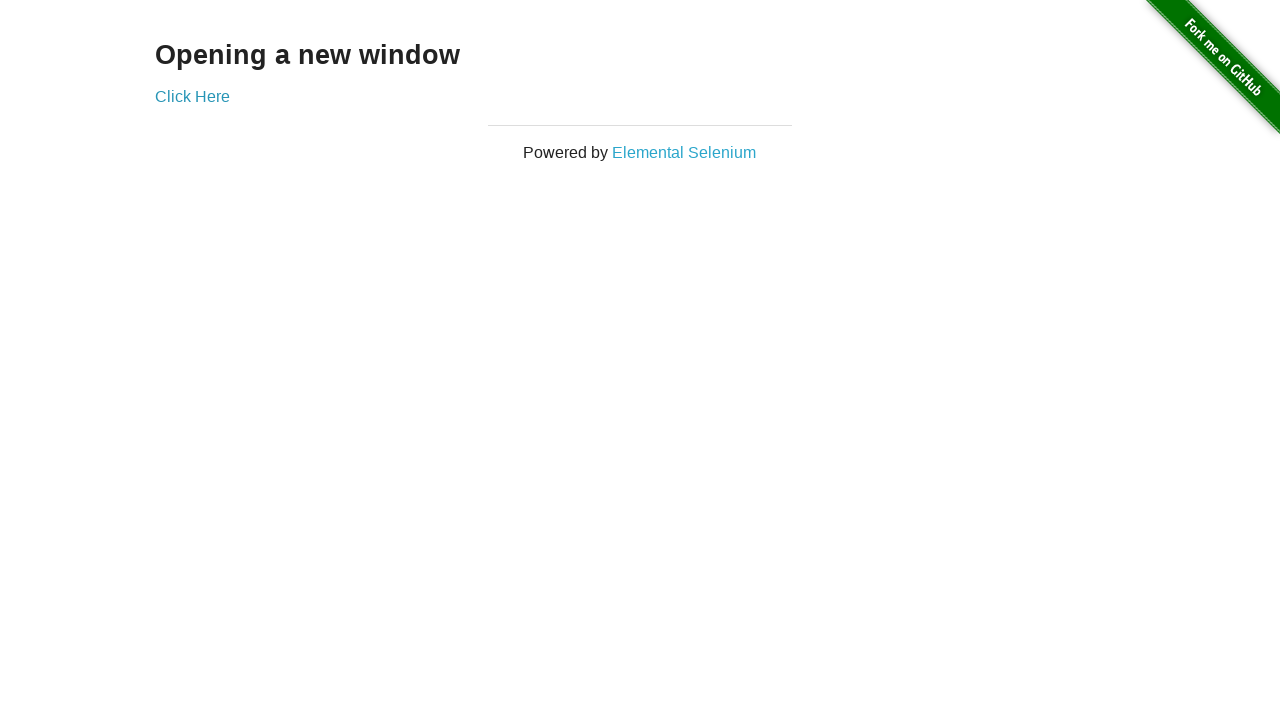